Tests a practice form by filling a password field, checking a checkbox, selecting a radio button, and submitting the form to verify success message appears

Starting URL: https://rahulshettyacademy.com/angularpractice/

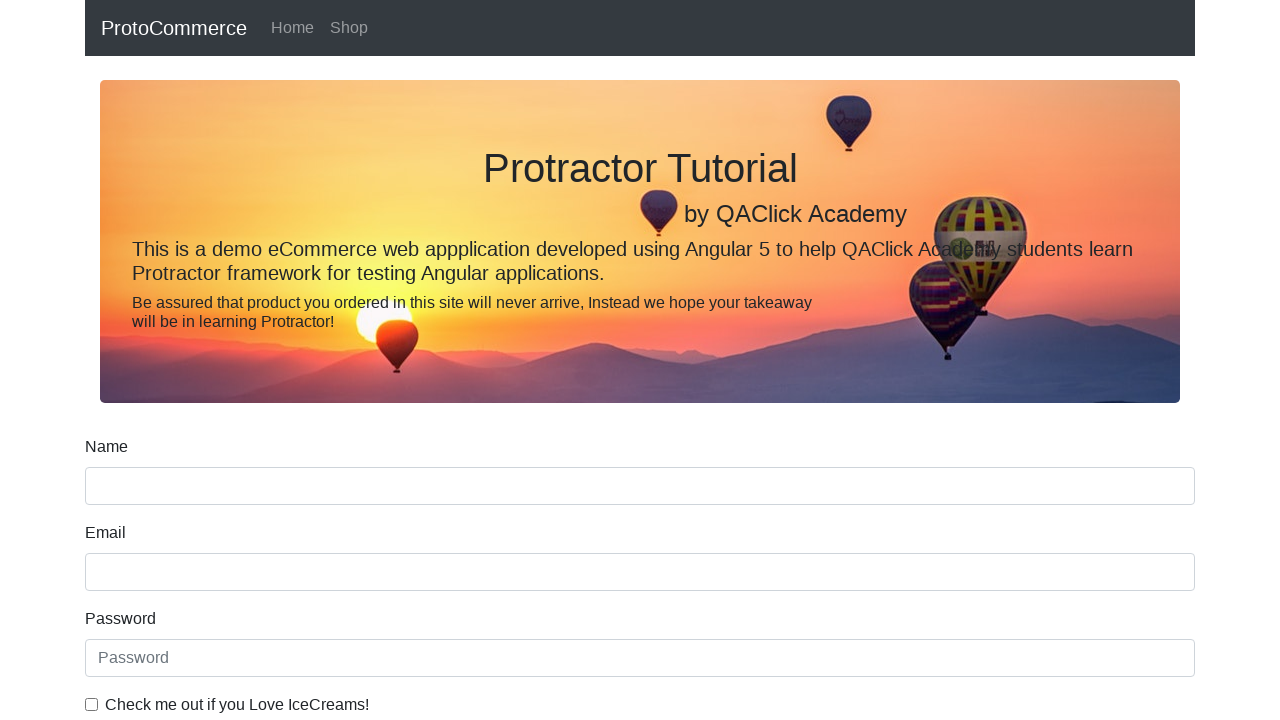

Filled password field with 'TestPassword123' on internal:attr=[placeholder="Password"i]
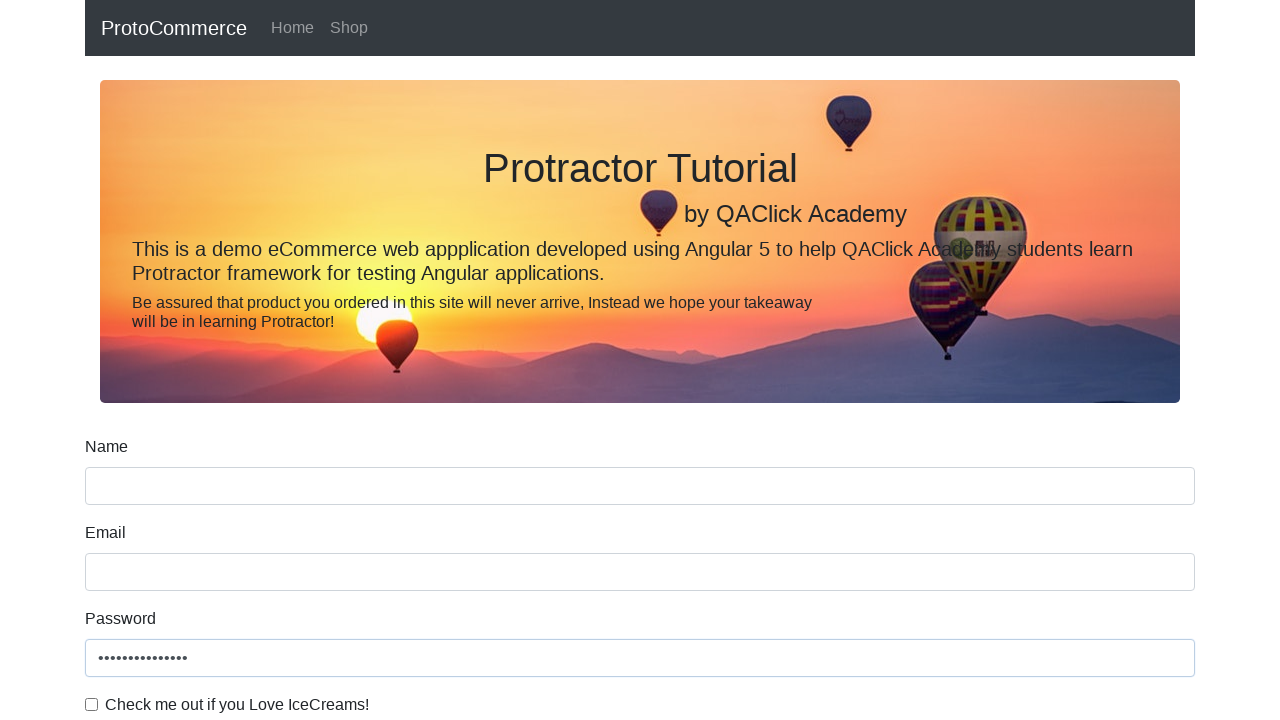

Checked the ice cream checkbox at (92, 704) on internal:label="Check me out if you Love IceCreams!"i
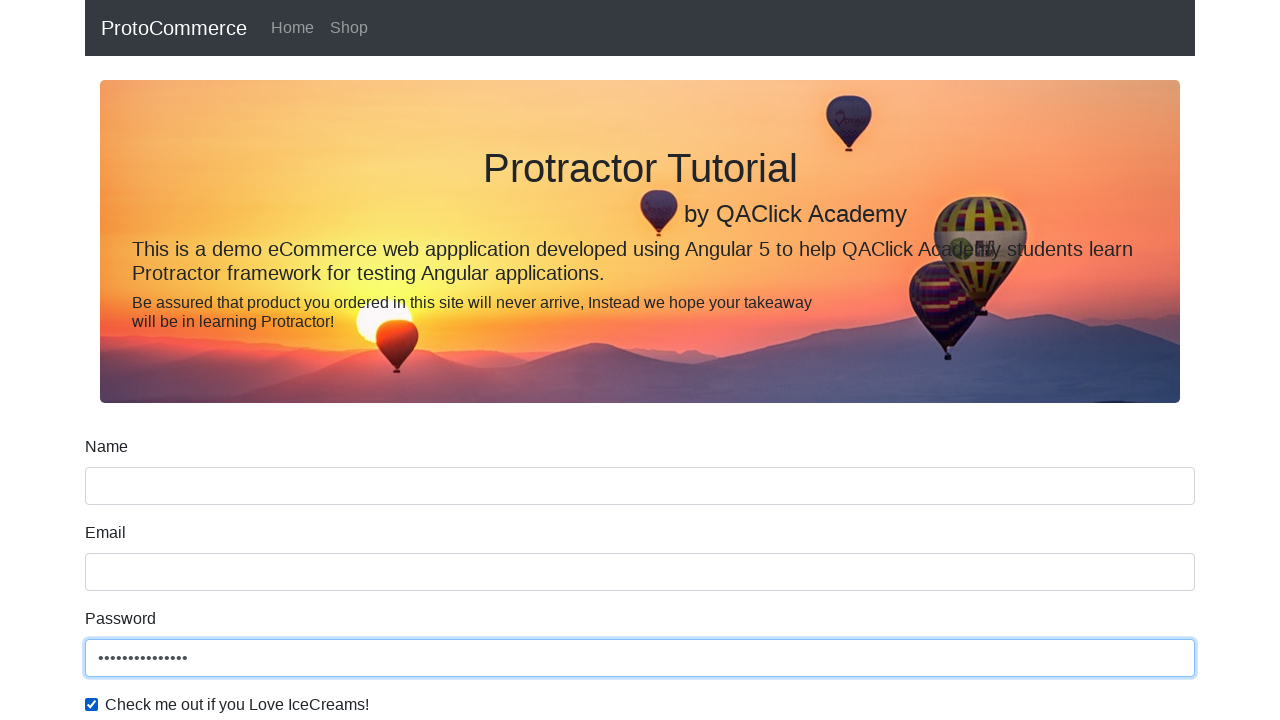

Verified ice cream checkbox is checked
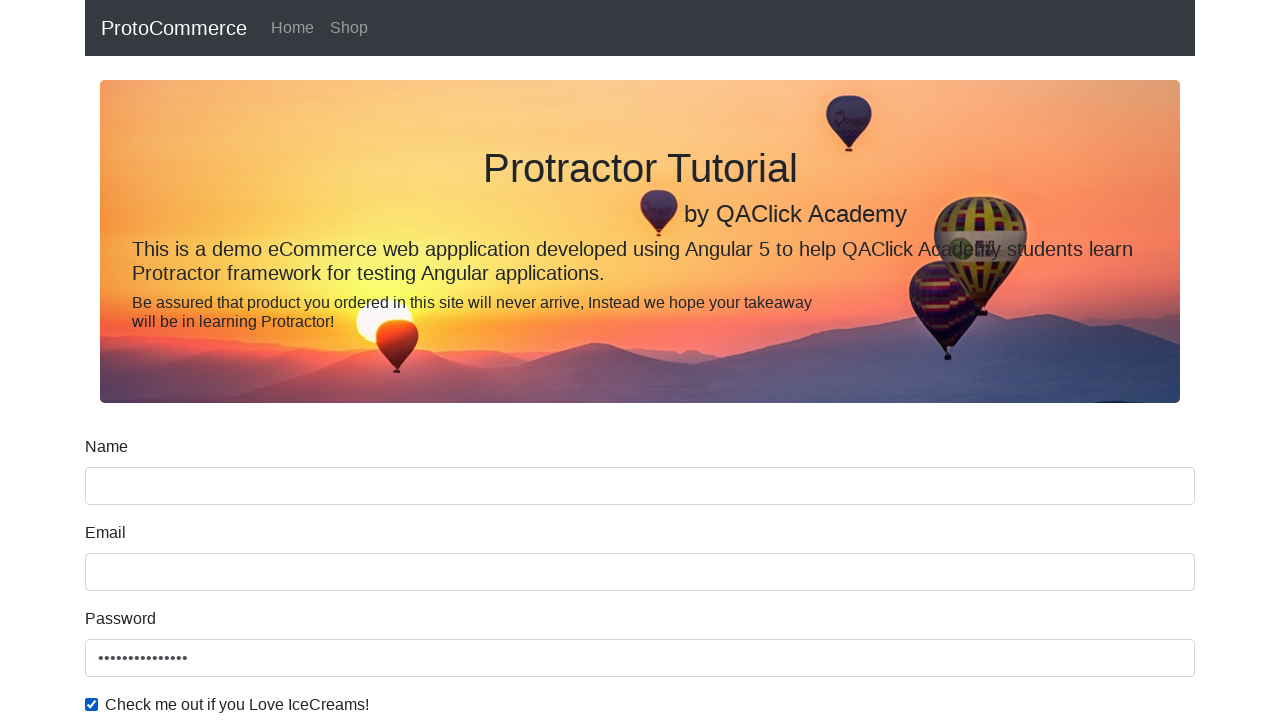

Selected the Student radio button at (238, 360) on #inlineRadio1
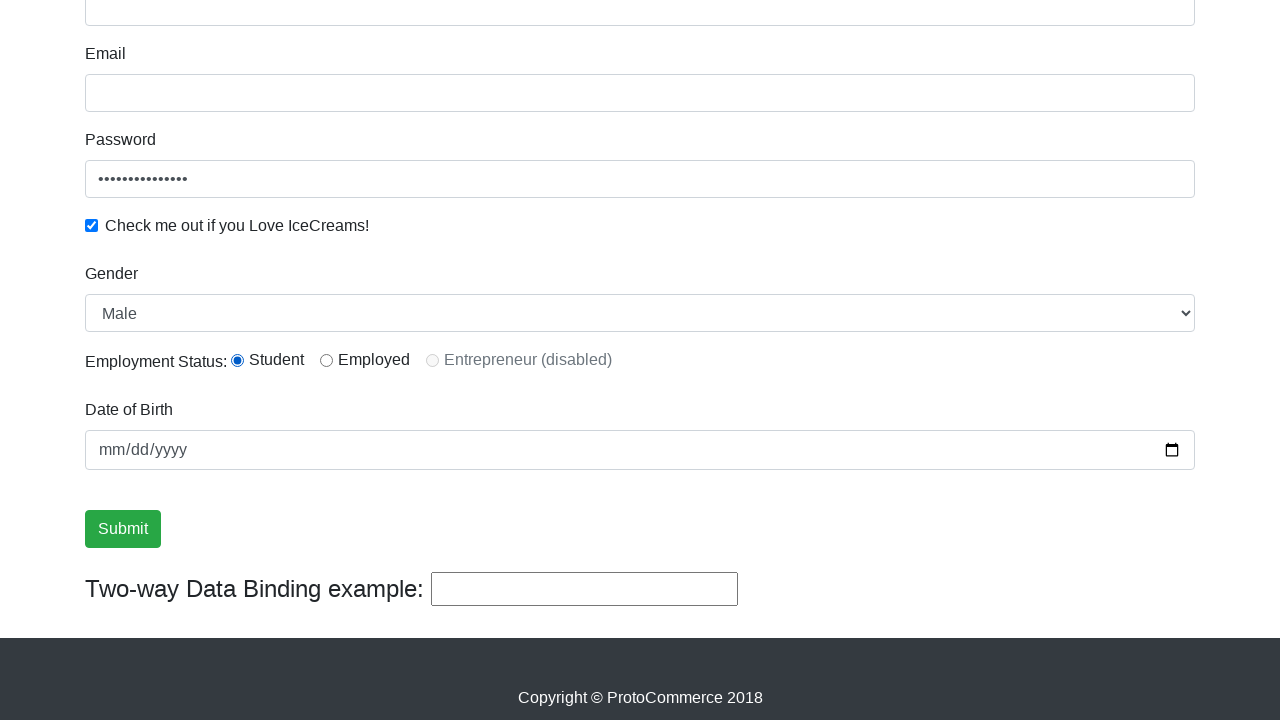

Verified Student radio button is selected
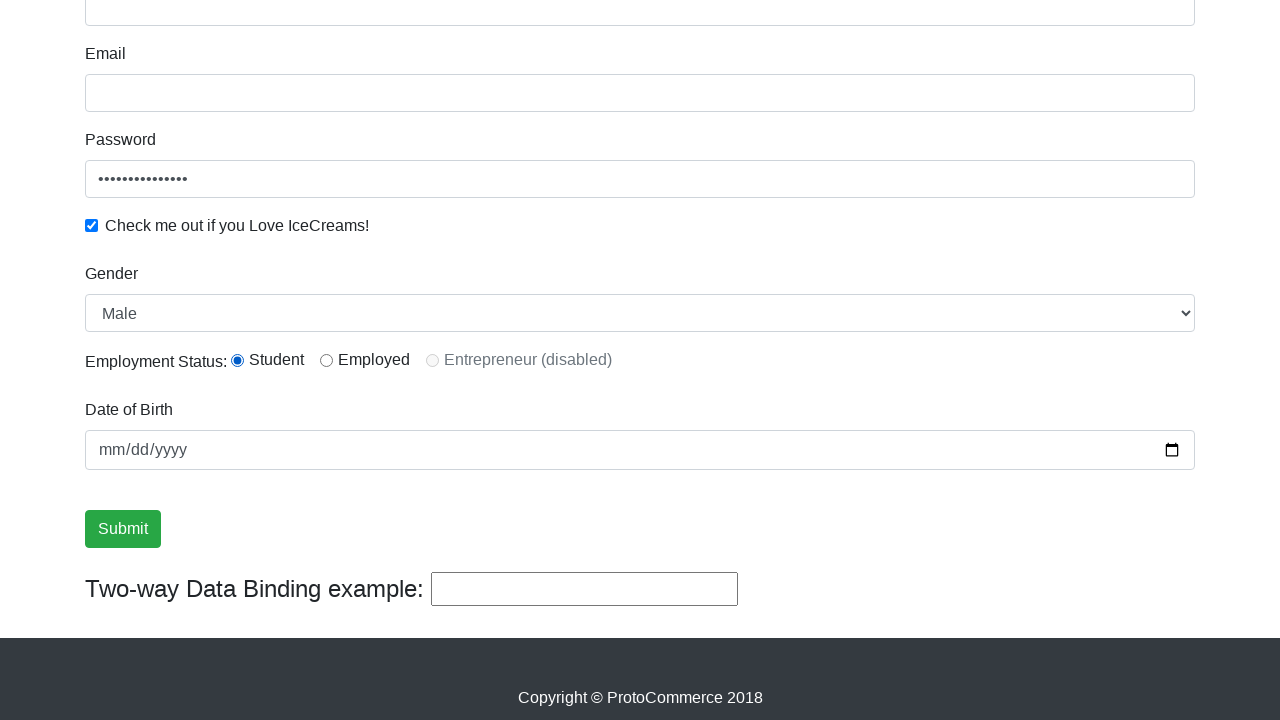

Clicked the Submit button at (123, 529) on internal:role=button[name="Submit"i]
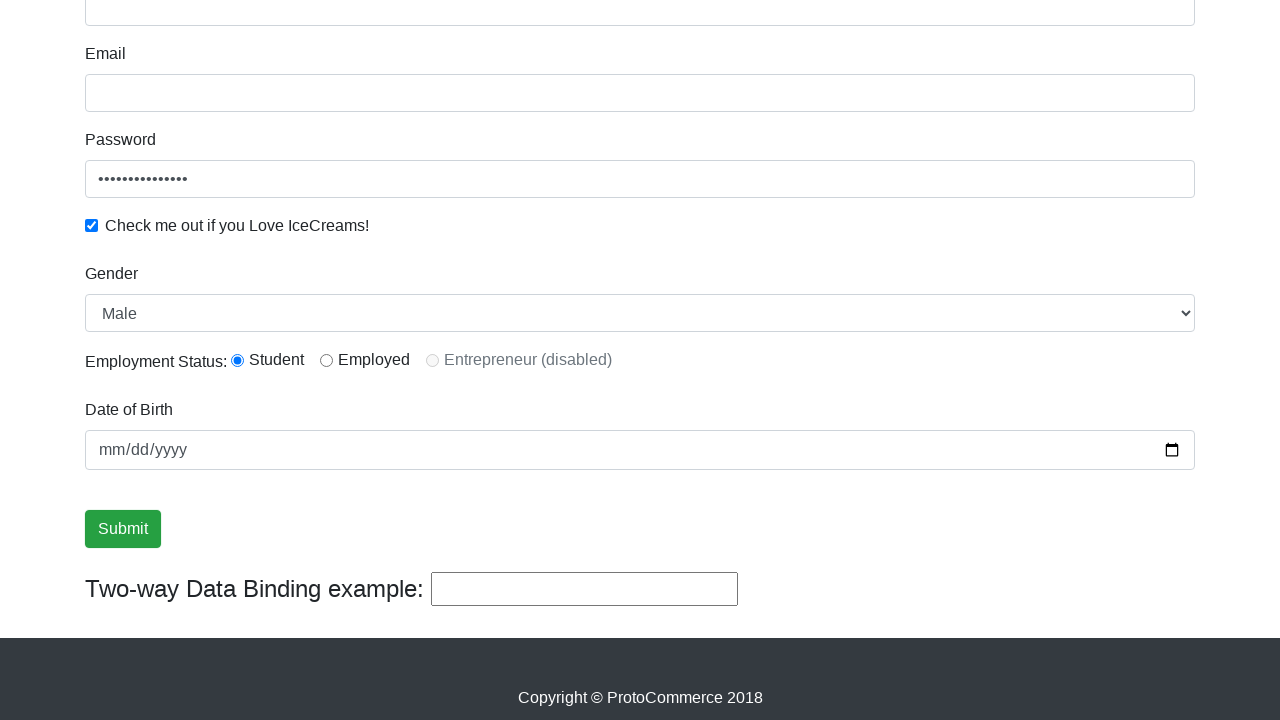

Success message appeared on page
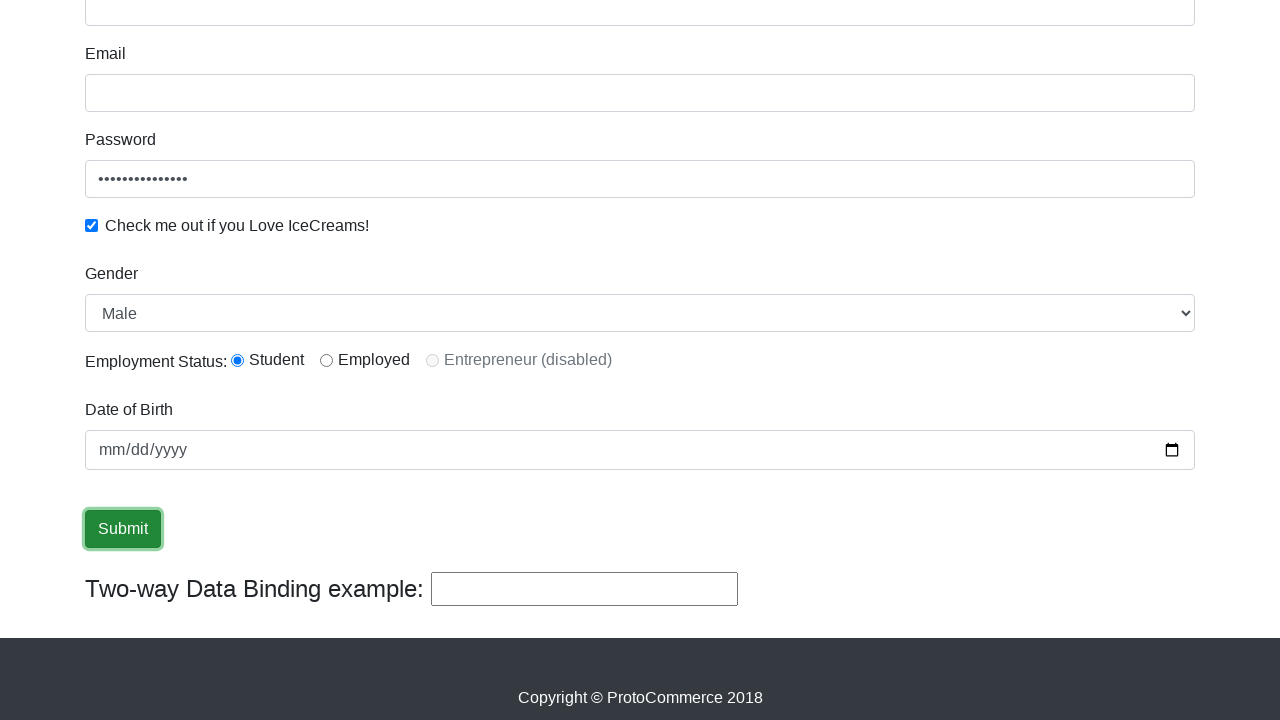

Verified success message is visible
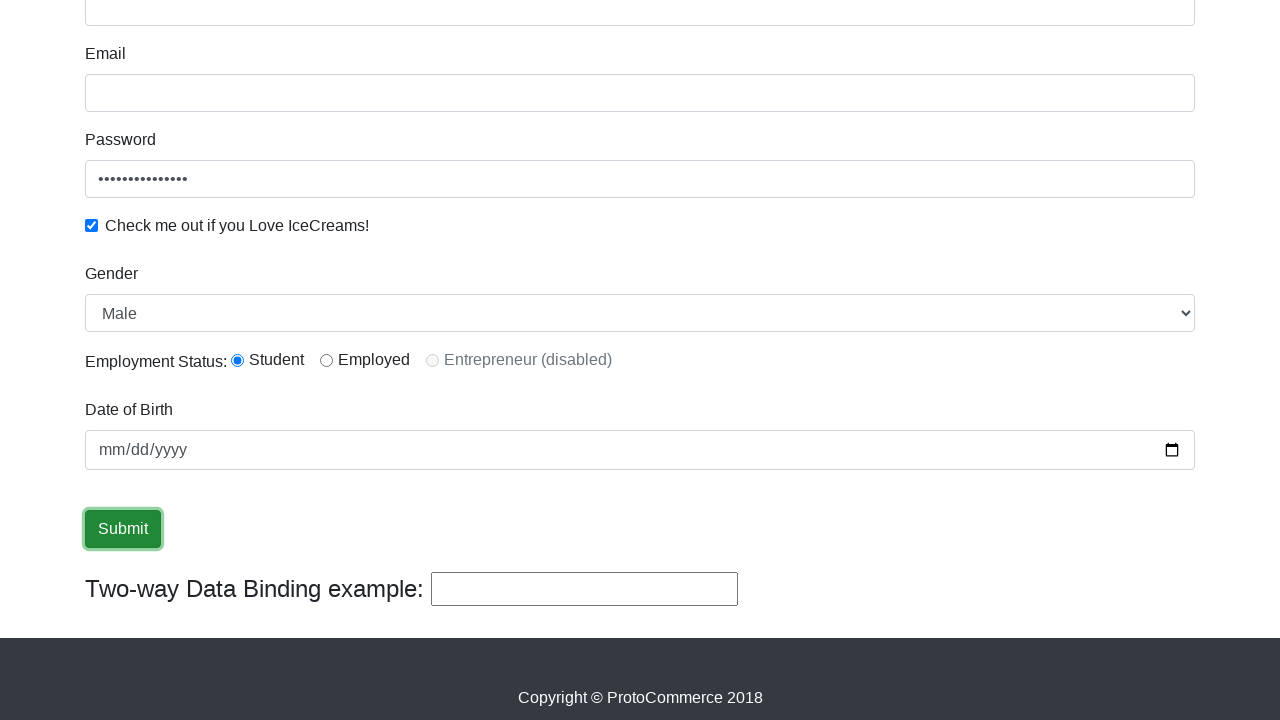

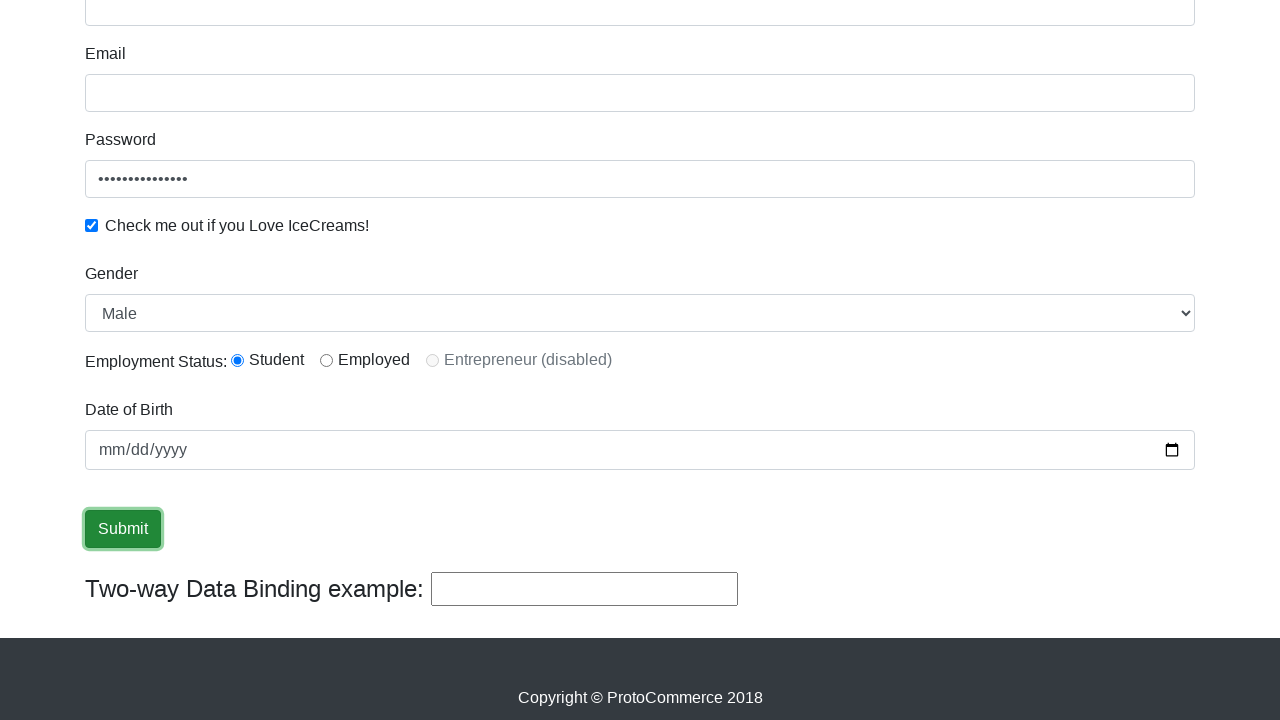